Tests browser navigation functionality by clicking on Downloads link, then using browser back, forward, and refresh buttons

Starting URL: https://www.selenium.dev/

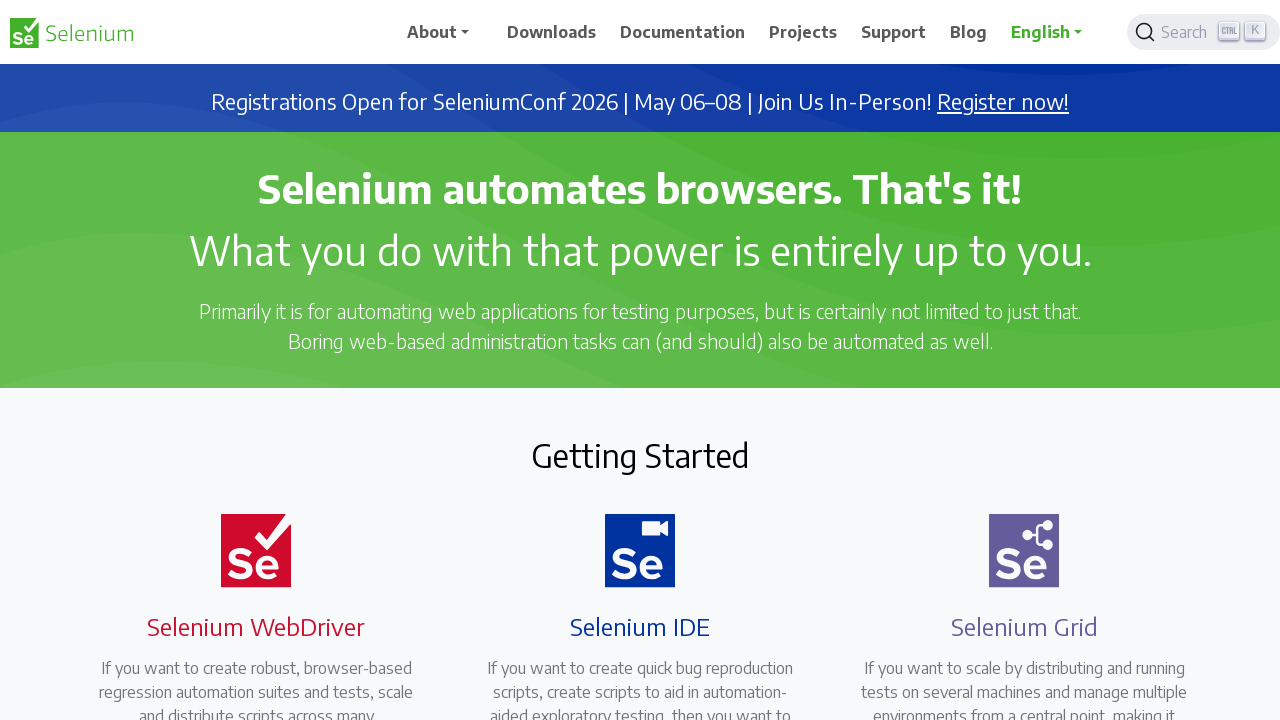

Clicked on Downloads link at (552, 32) on xpath=//span[text()='Downloads']
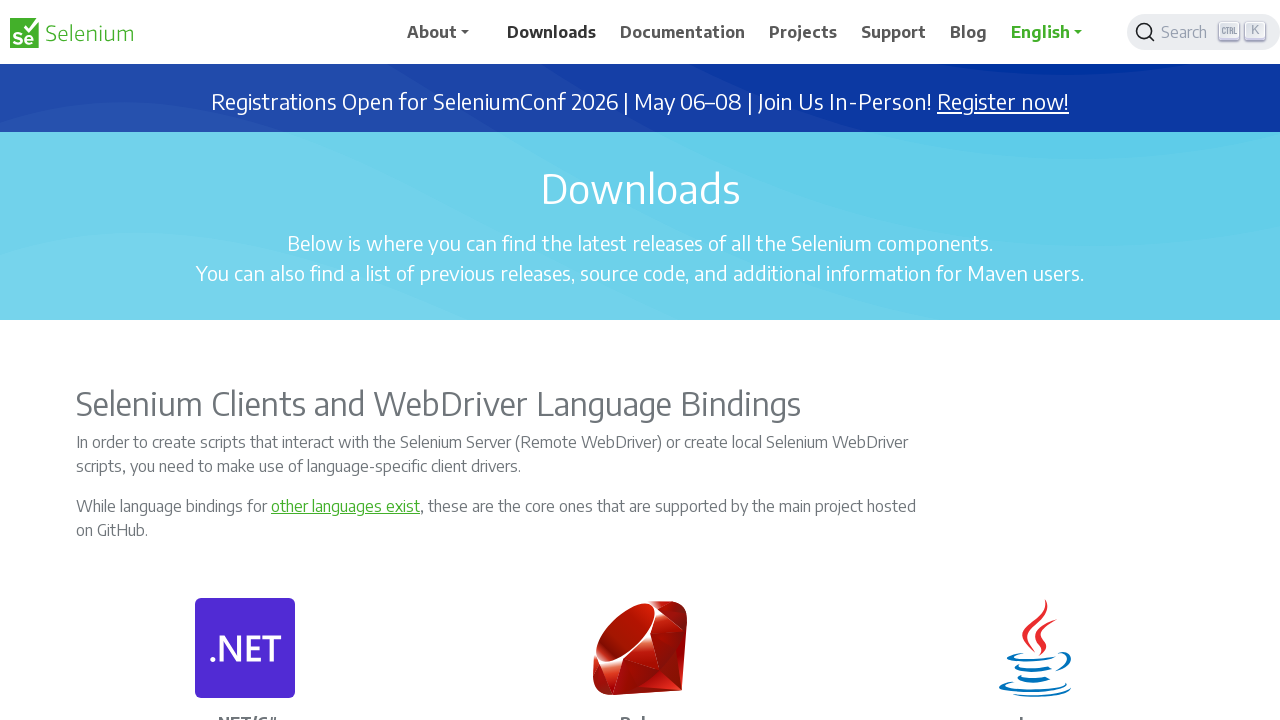

Navigated back to previous page using browser back button
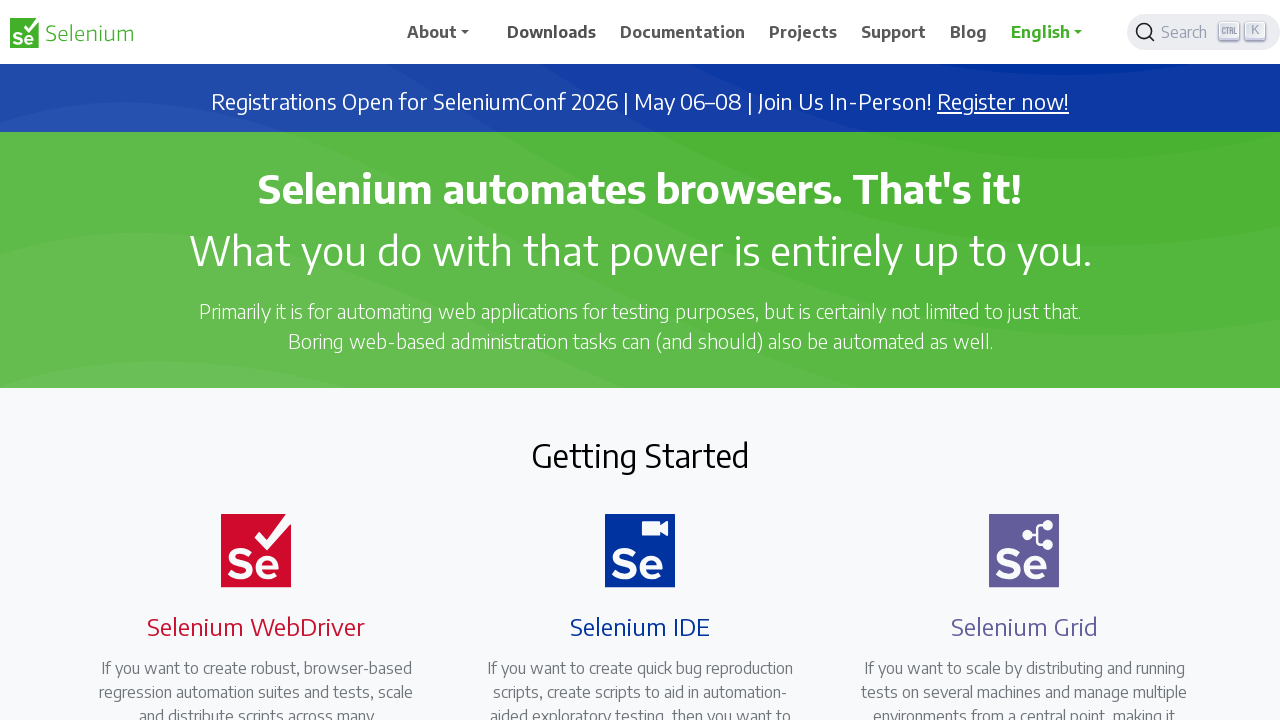

Navigated forward using browser forward button
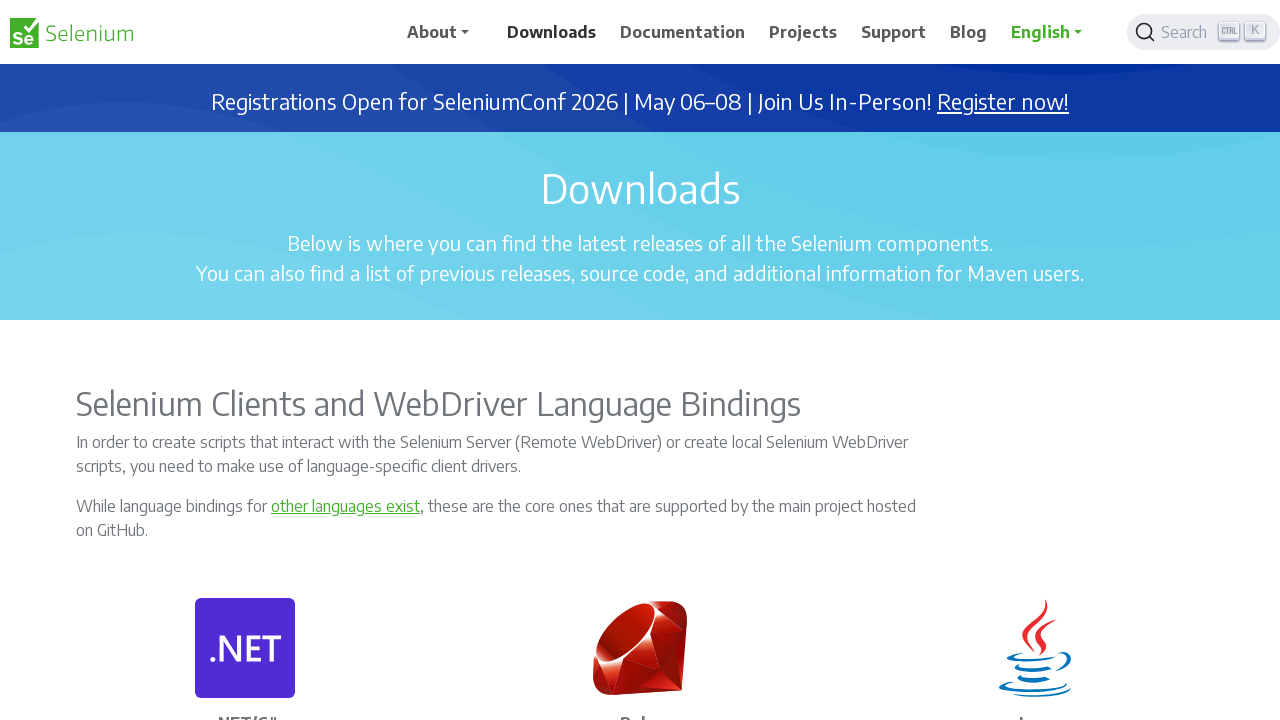

Refreshed current page
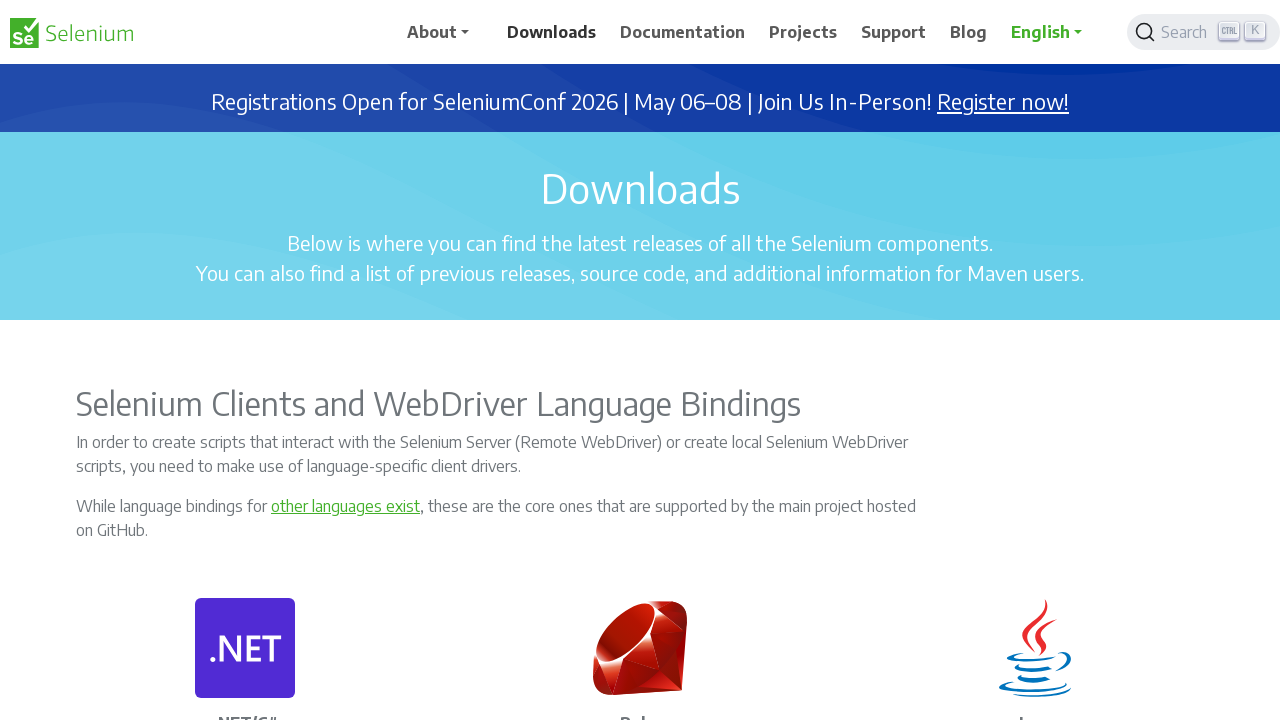

Navigated to Selenium homepage
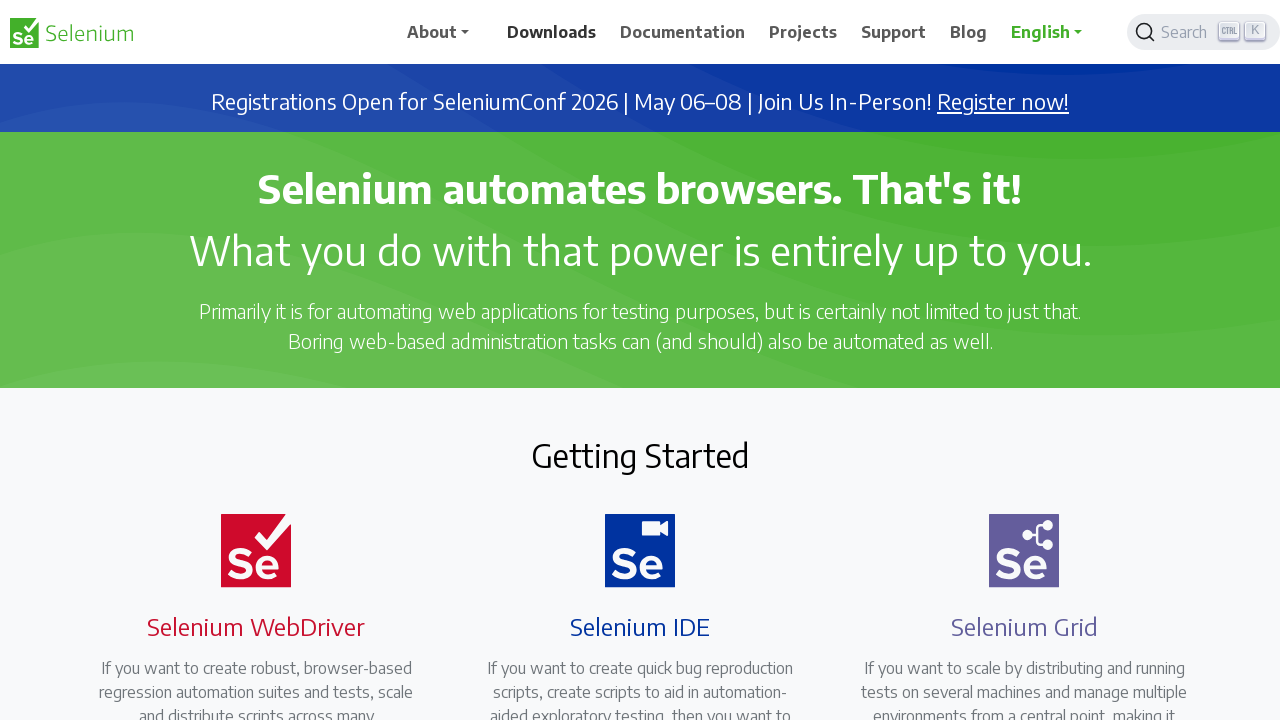

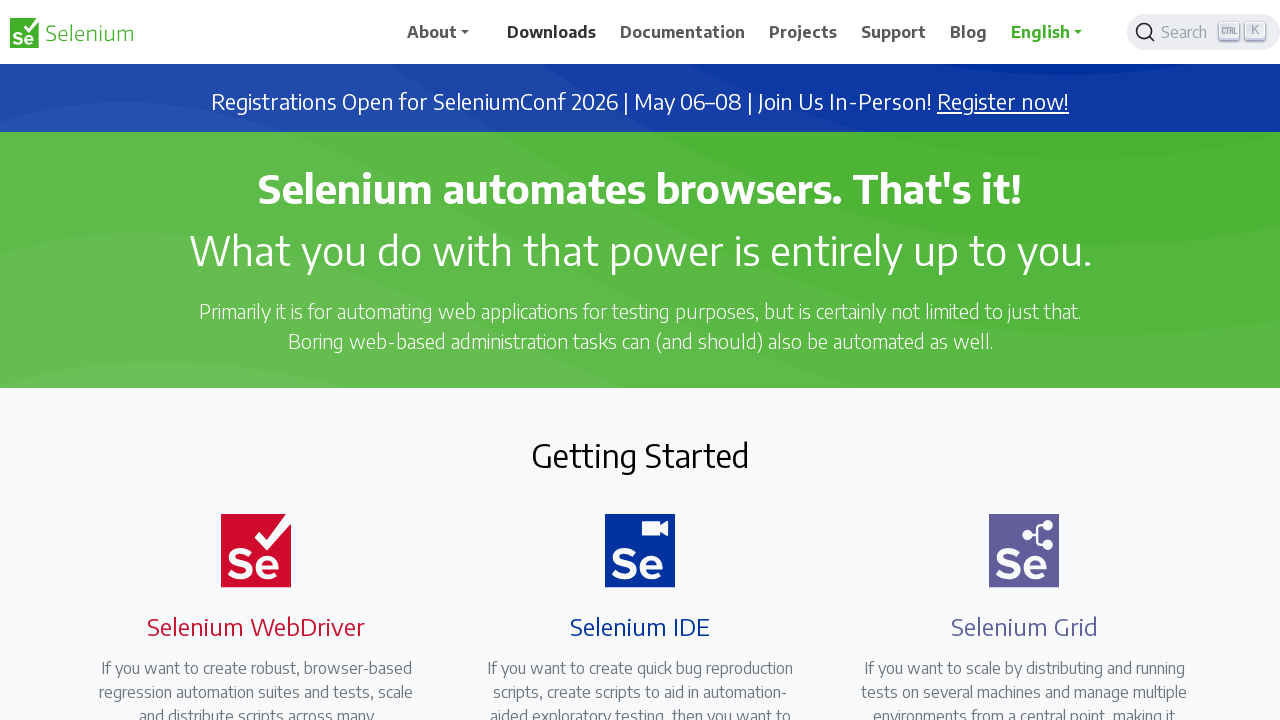